Navigates to a webpage to verify it loads (originally tested with network resource blocking via DevTools)

Starting URL: https://whenwise.agileway.net

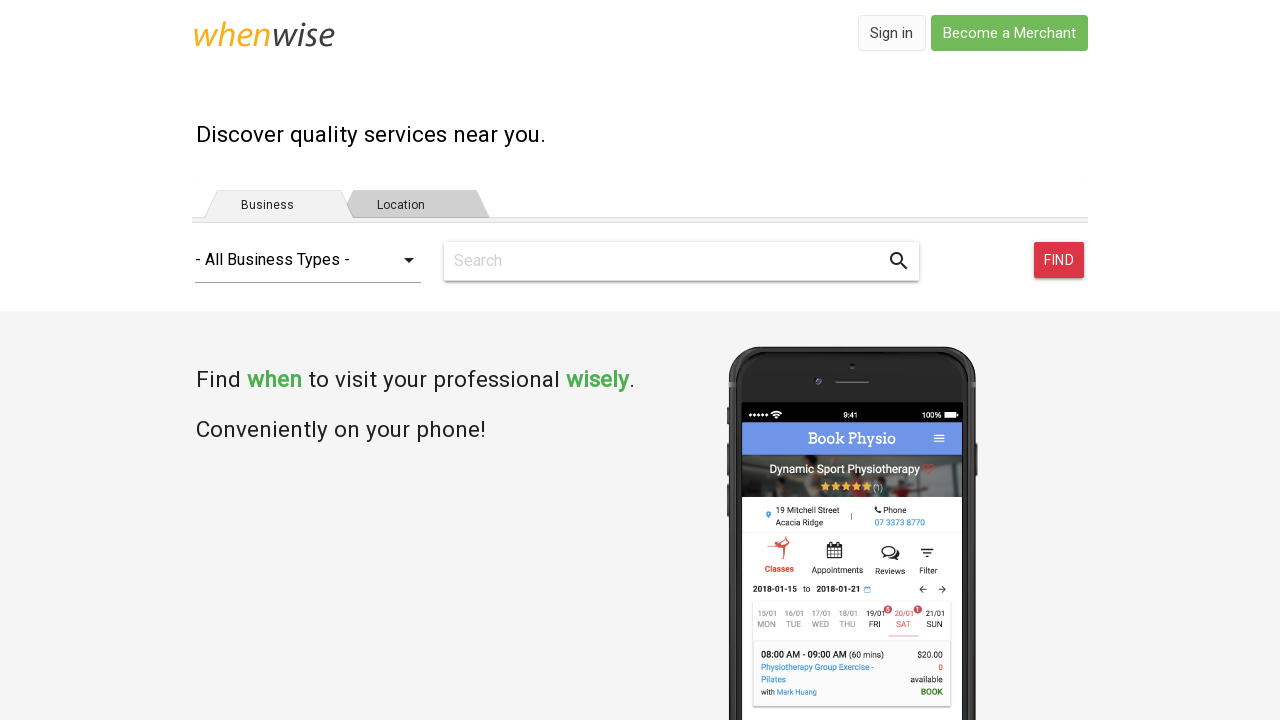

Set up route to block CSS files
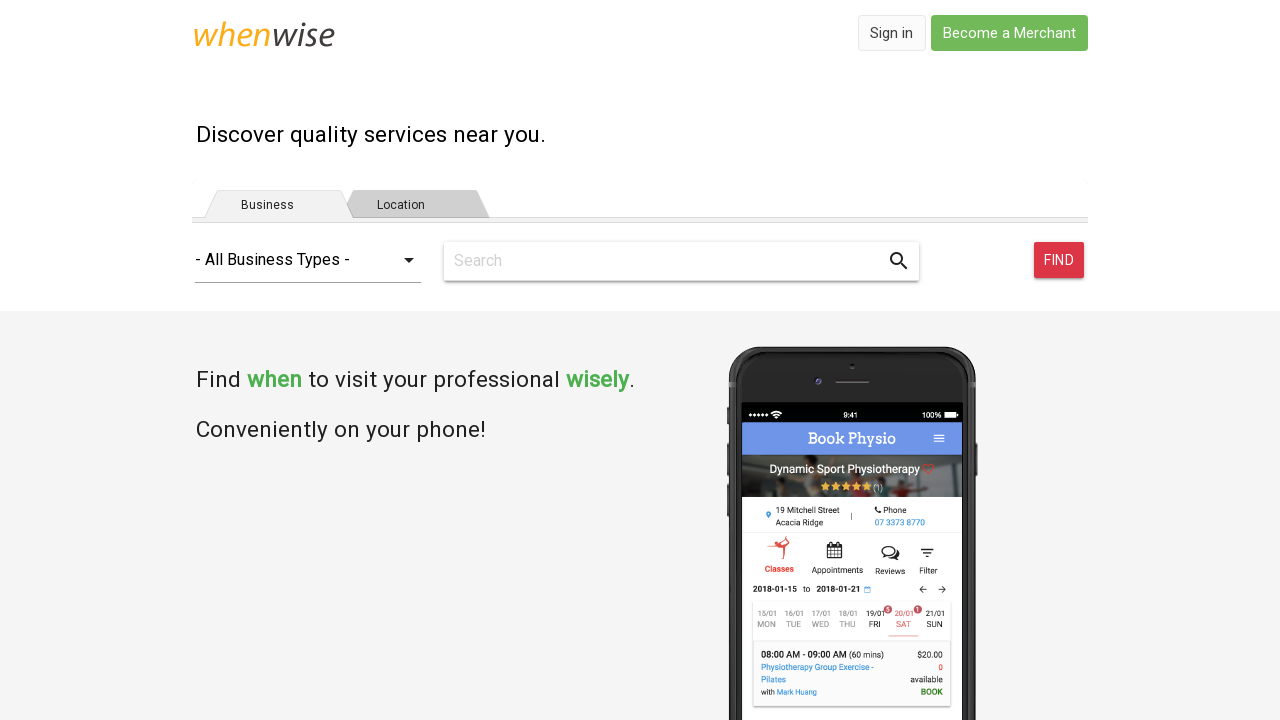

Set up route to block JPG image files
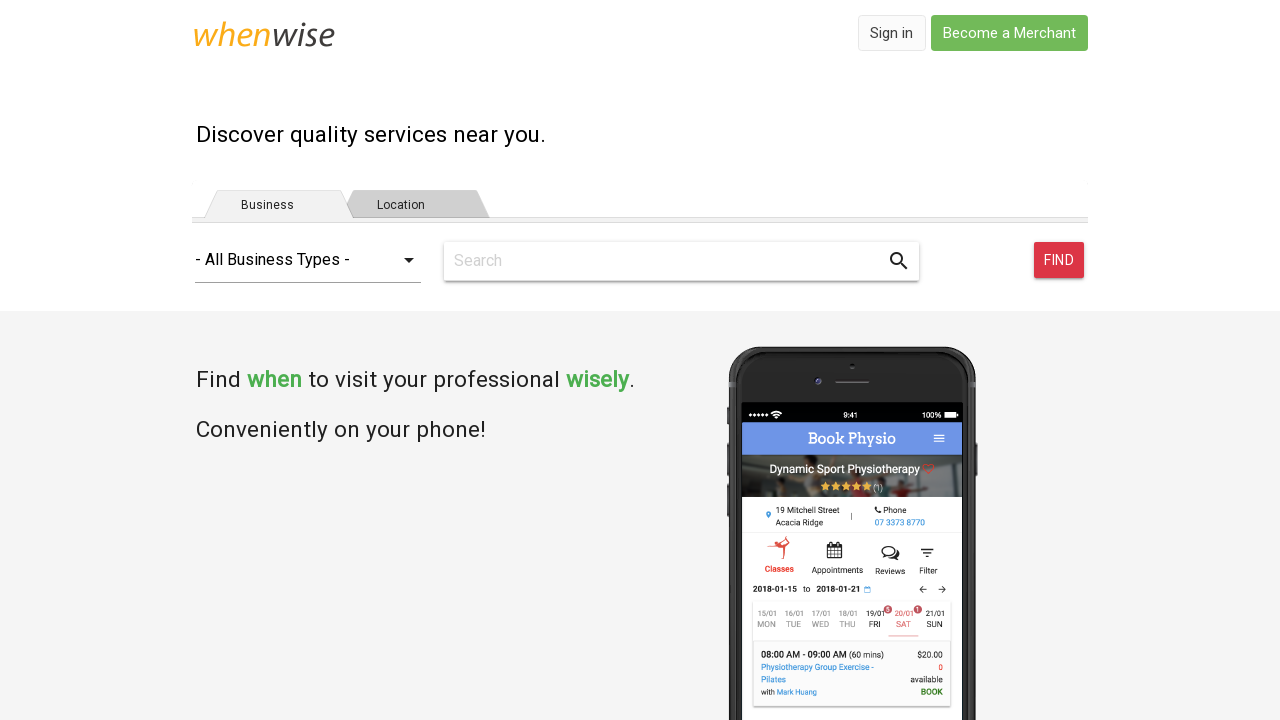

Set up route to block PNG image files
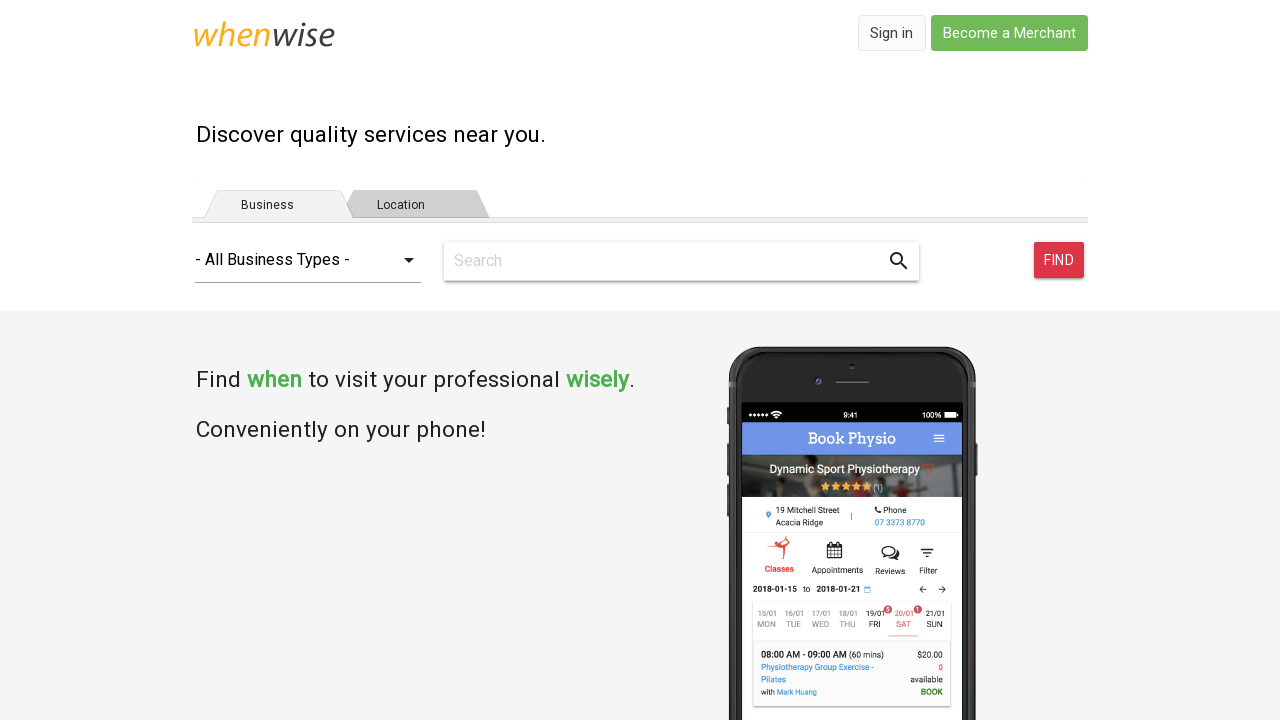

Navigated to https://whenwise.agileway.net with resource blocking enabled
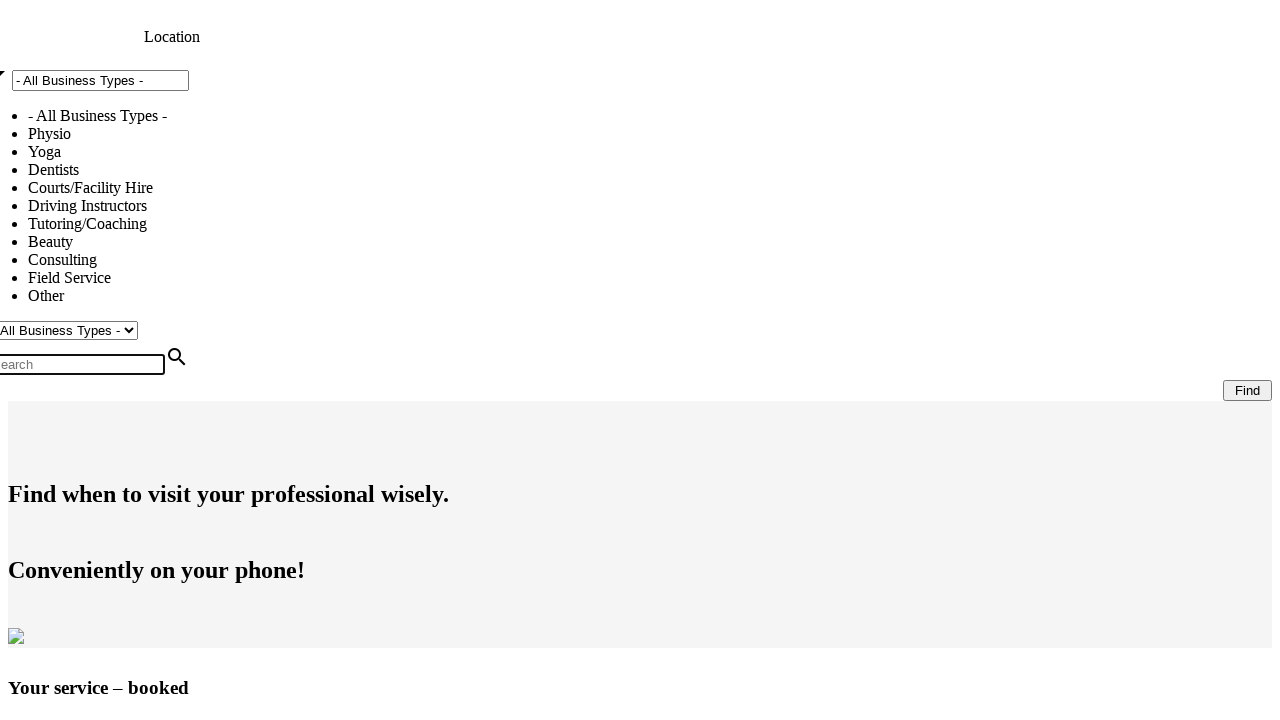

Waited 1000ms to observe page without styles and images
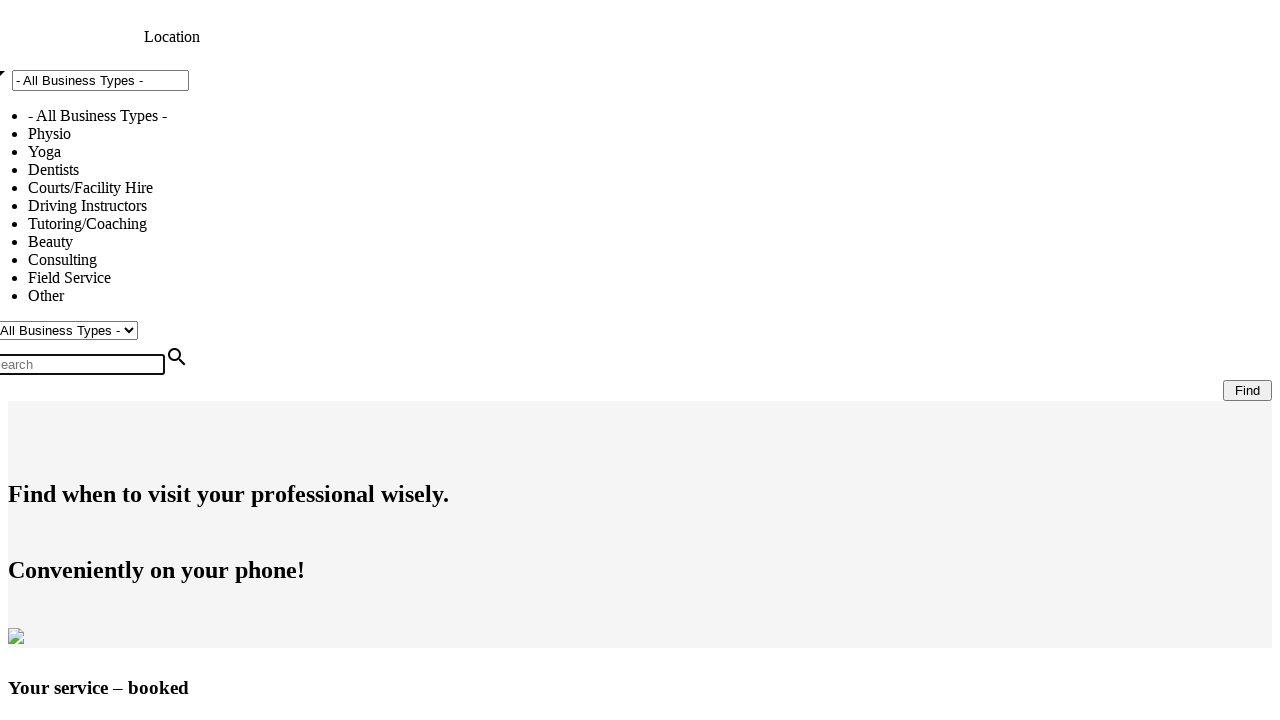

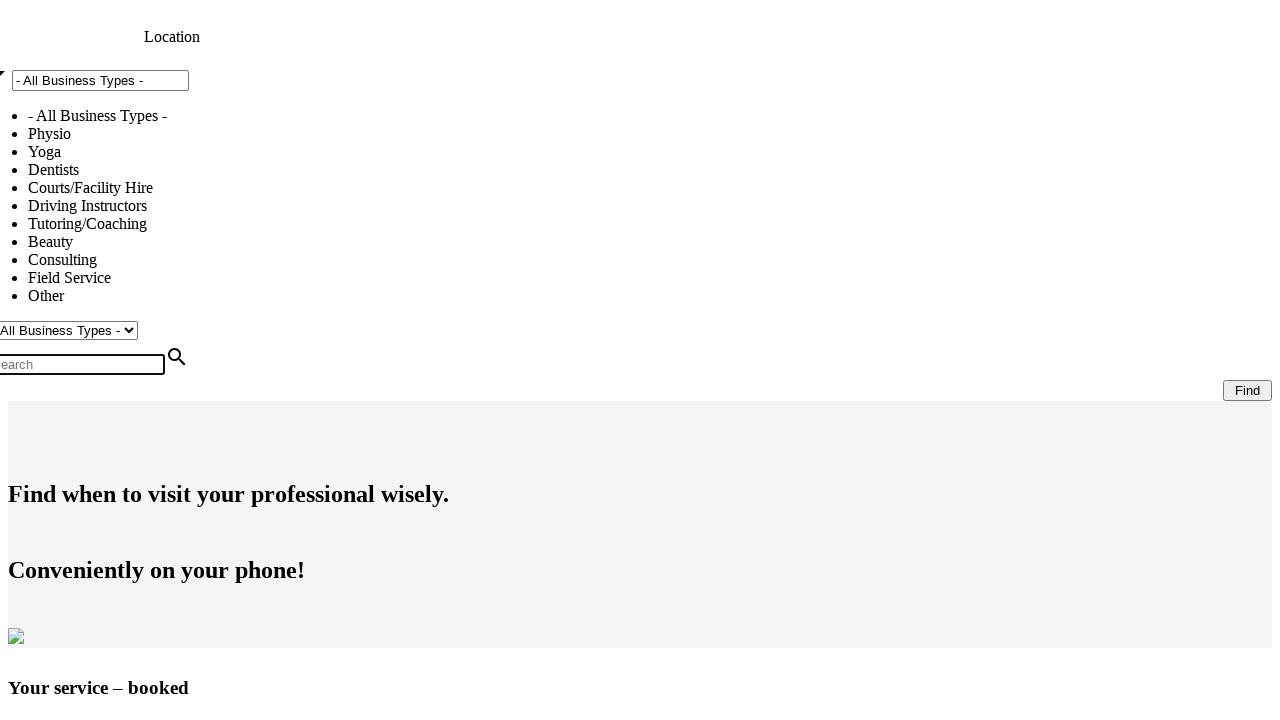